Navigates to the actiTIME demo page and maximizes the browser window to fullscreen mode

Starting URL: https://demo.actitime.com/

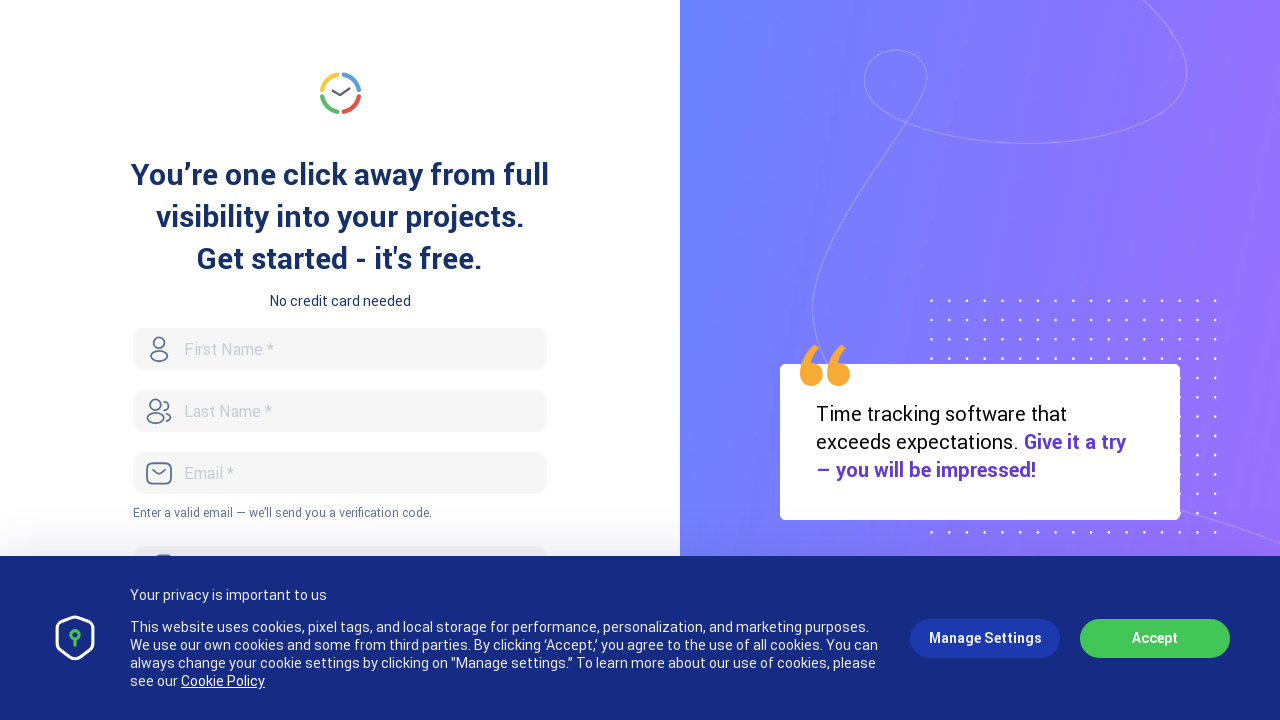

Navigated to actiTIME demo page at https://demo.actitime.com/
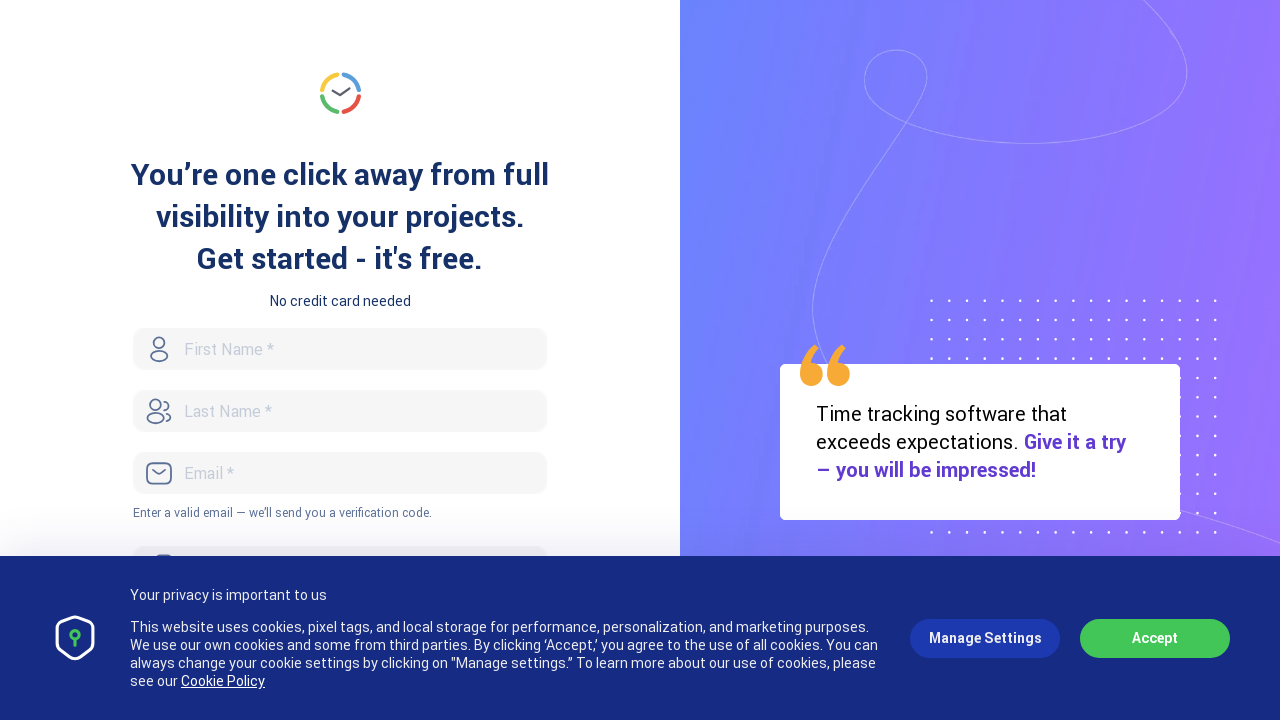

Set viewport to fullscreen mode (1920x1080)
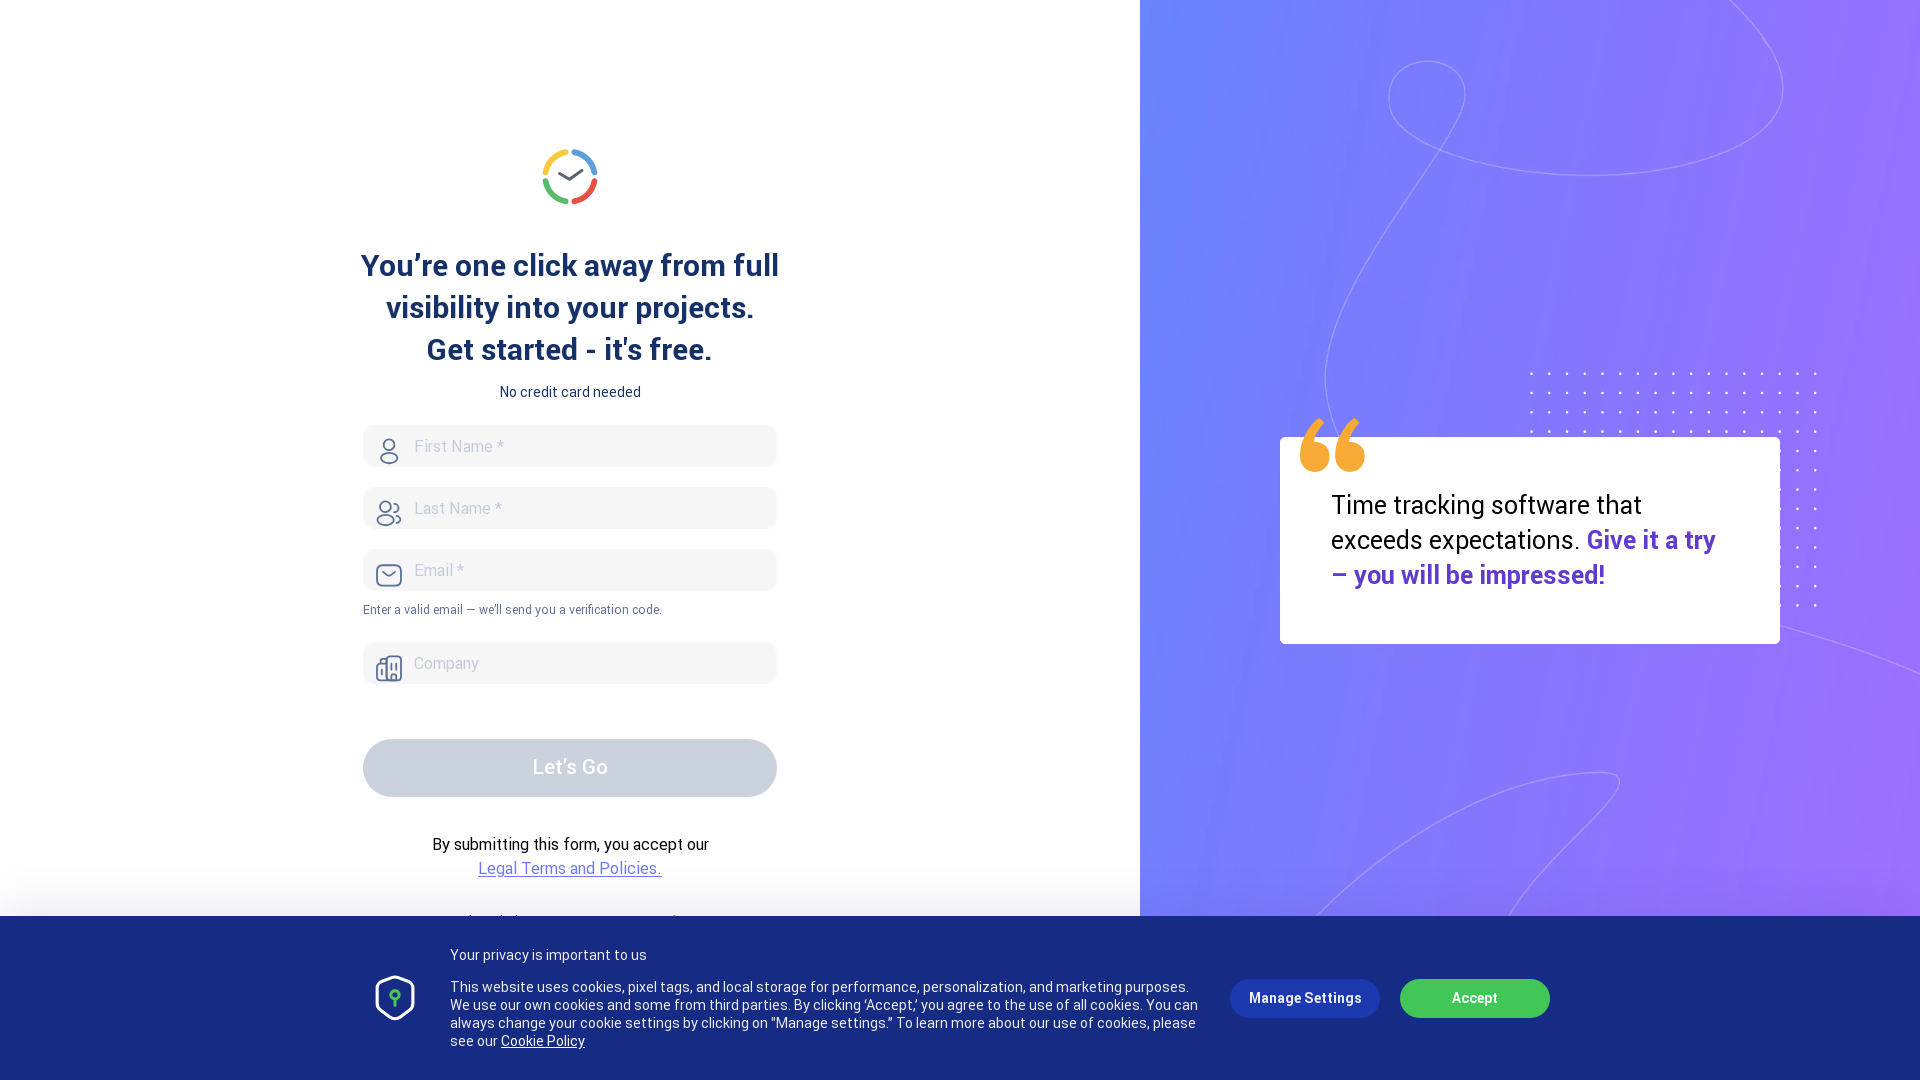

Page loaded - domcontentloaded event fired
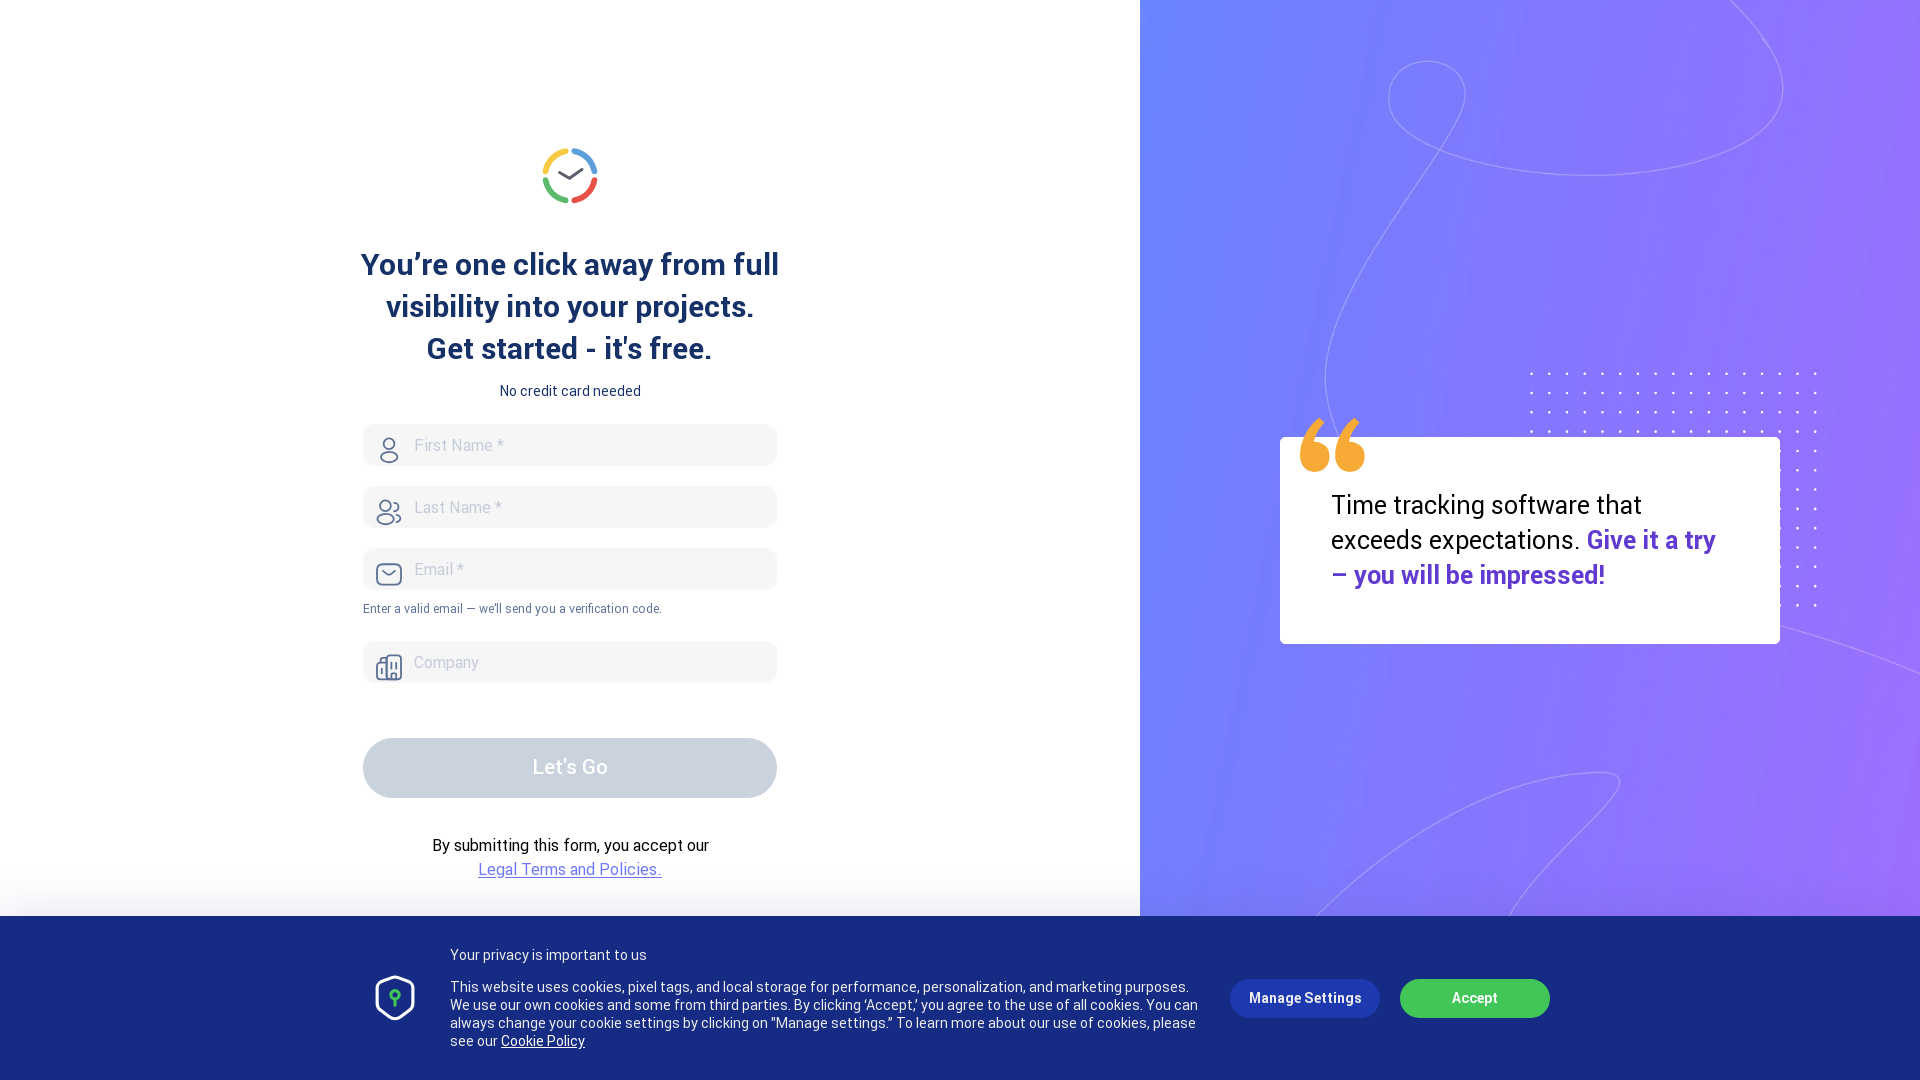

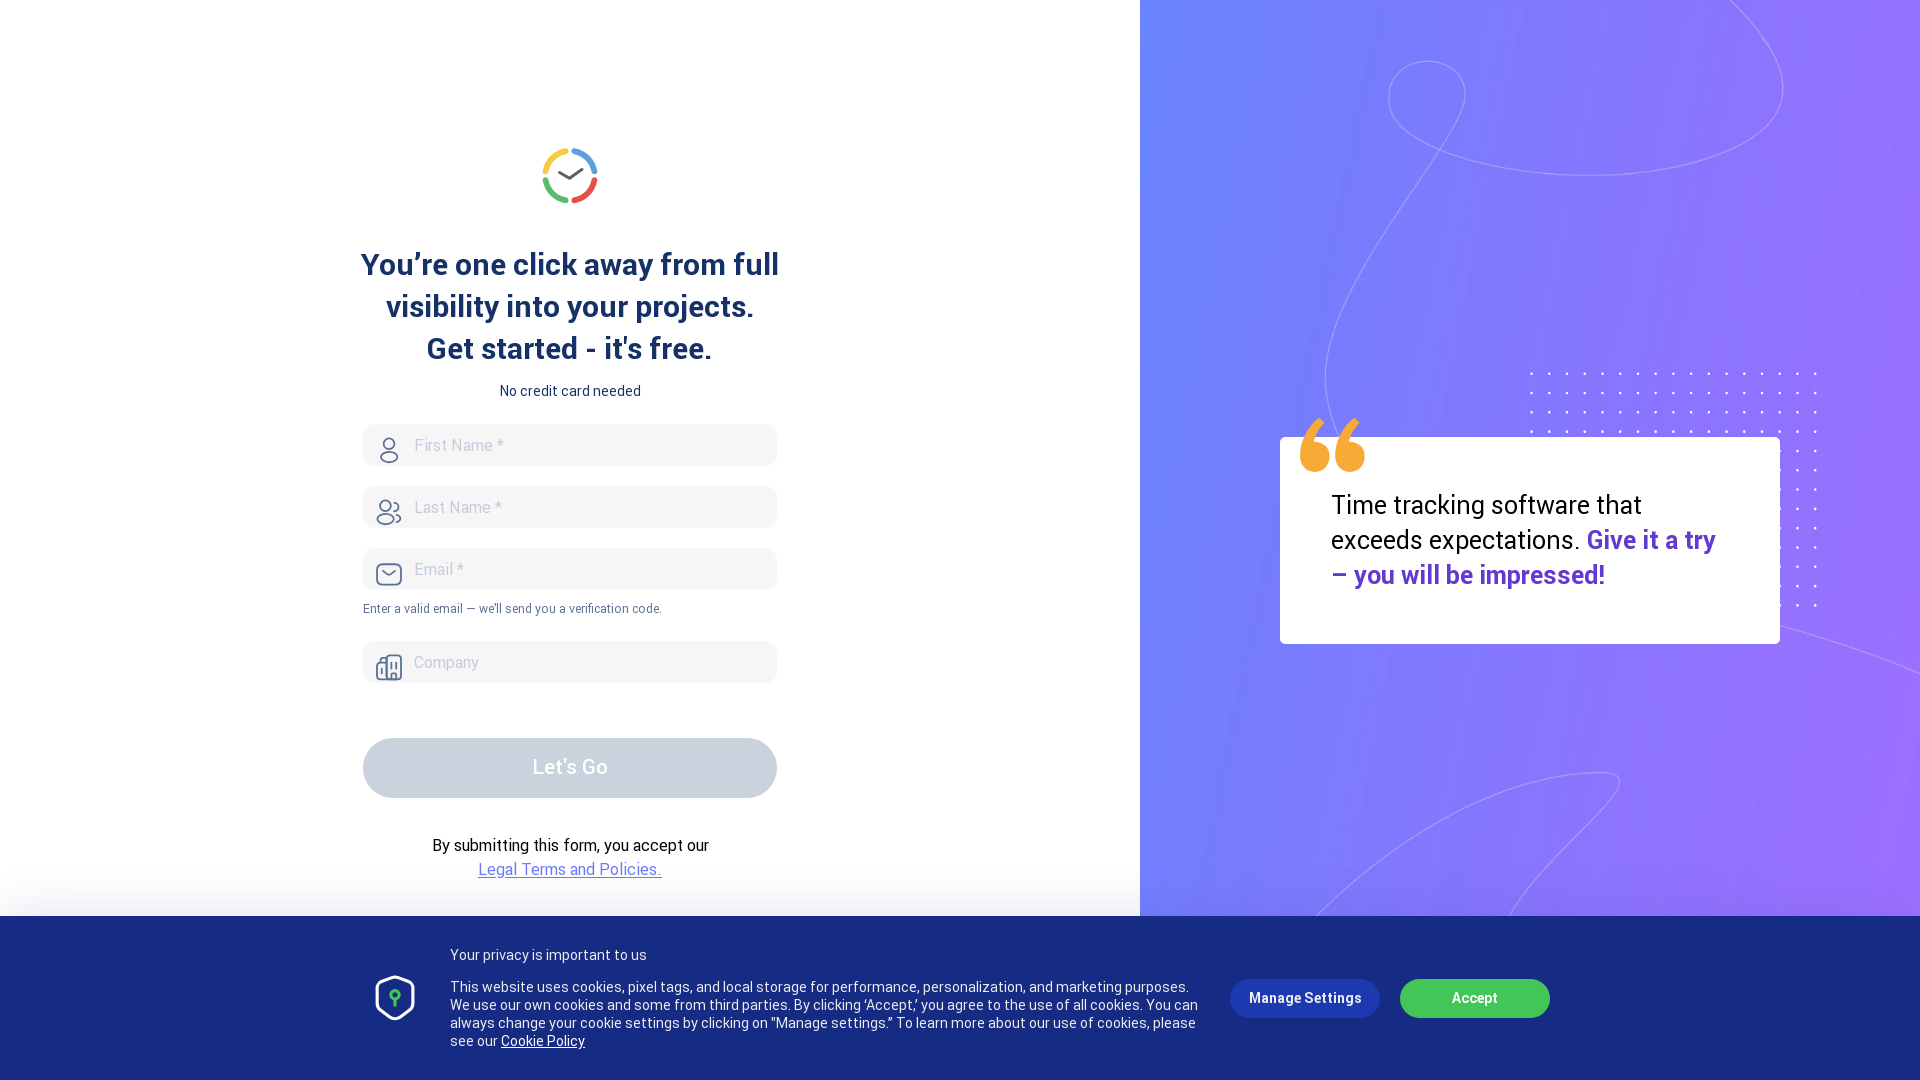